Tests element enabled state by checking form elements are displayed/enabled, clicking radio button, and filling textarea

Starting URL: https://automationfc.github.io/basic-form/index.html

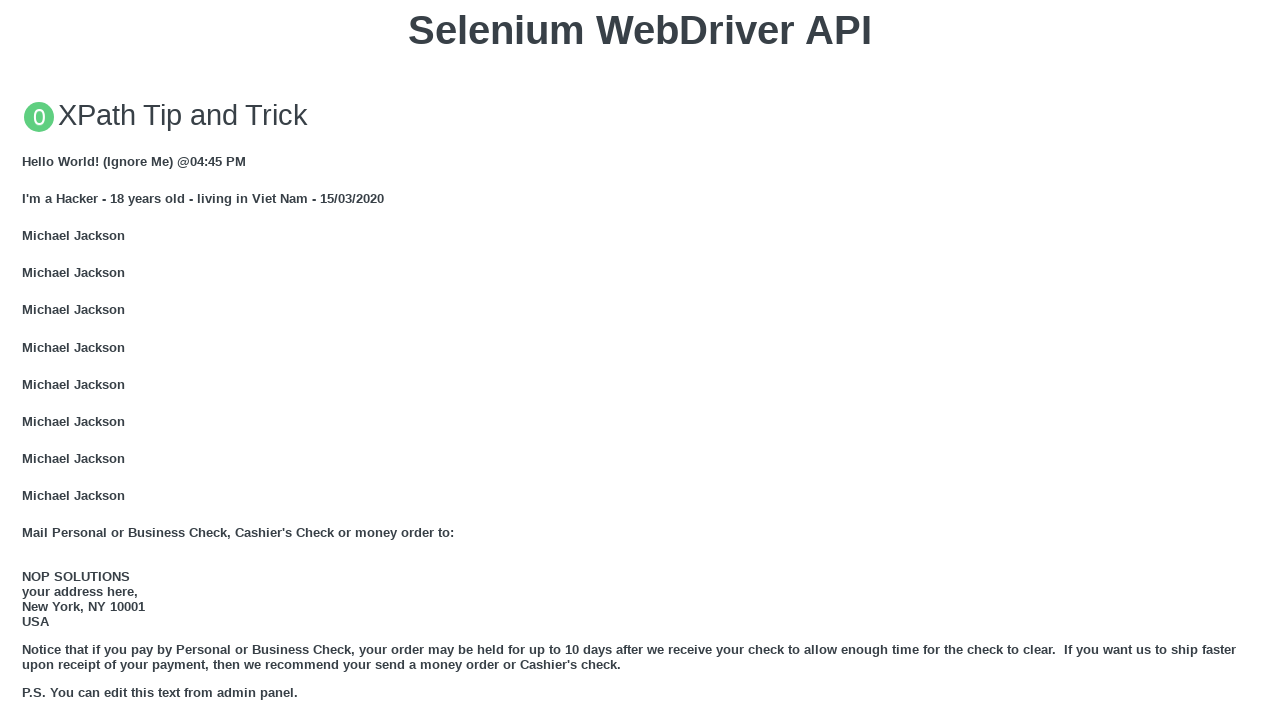

Email field is visible and loaded
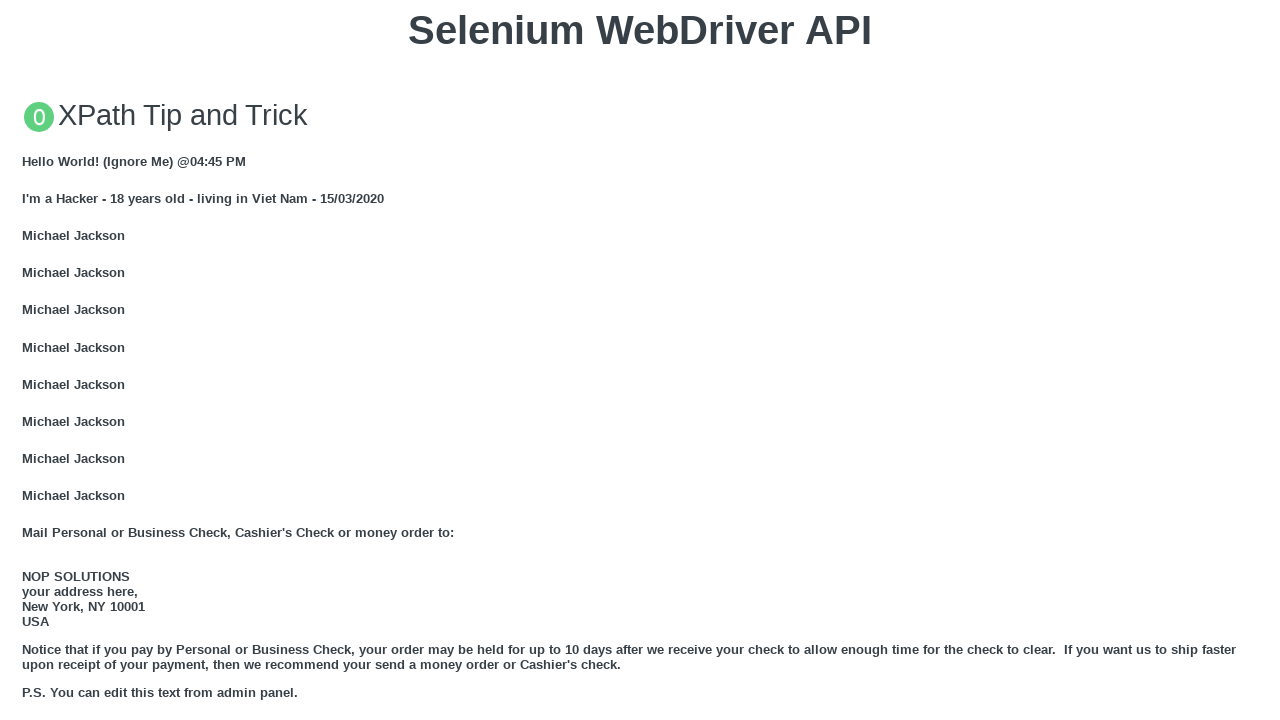

Clicked under_18 radio button at (28, 360) on xpath=//input[@id='under_18']
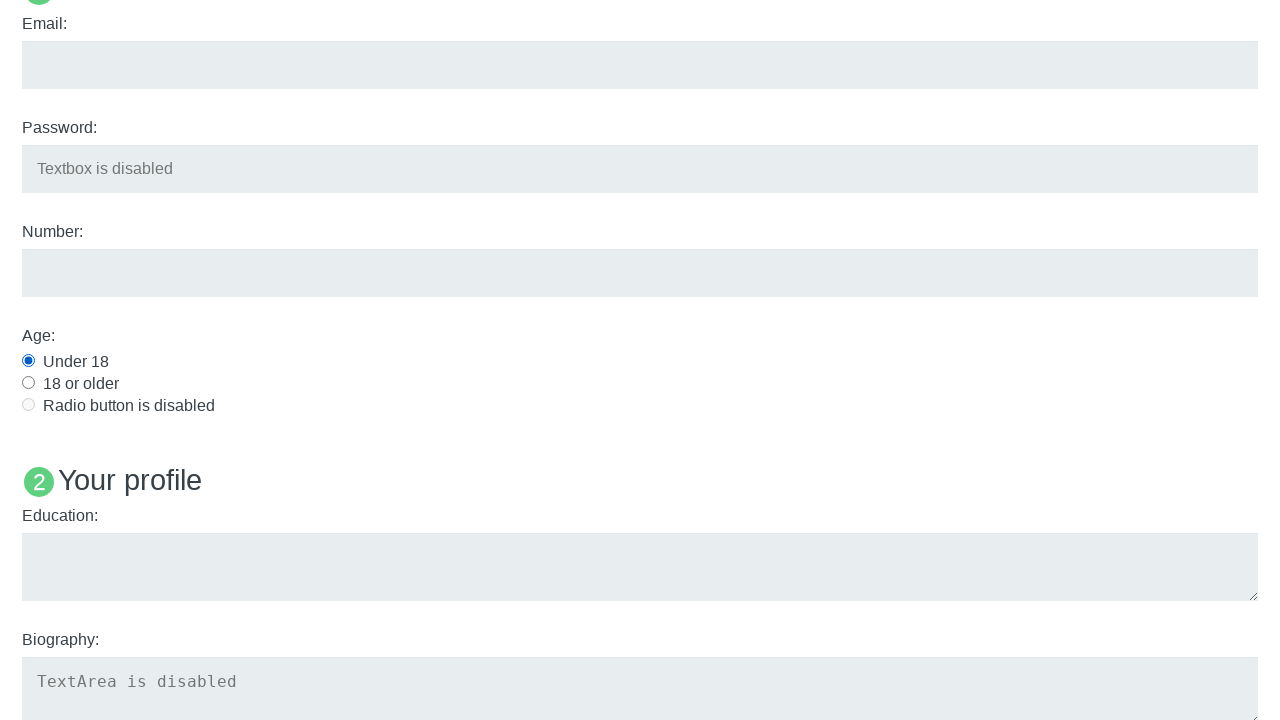

Filled education textarea with 'Automation Testing' on xpath=//textarea[@id='edu']
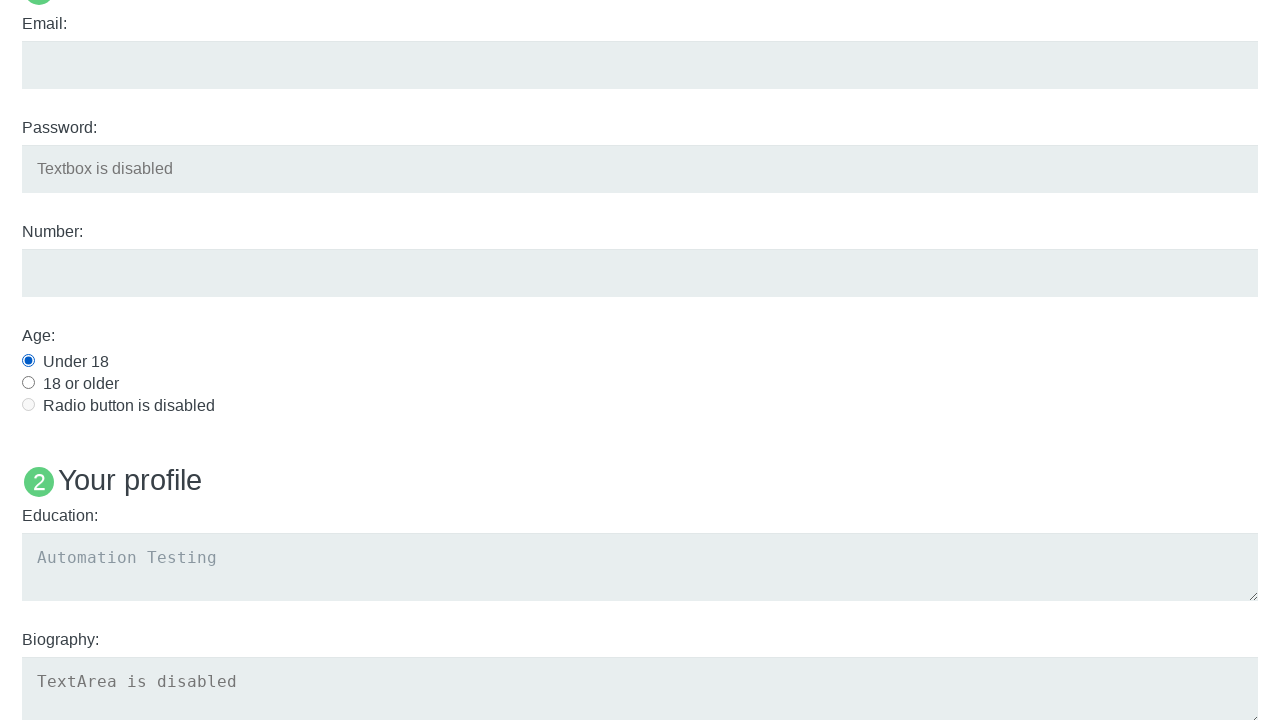

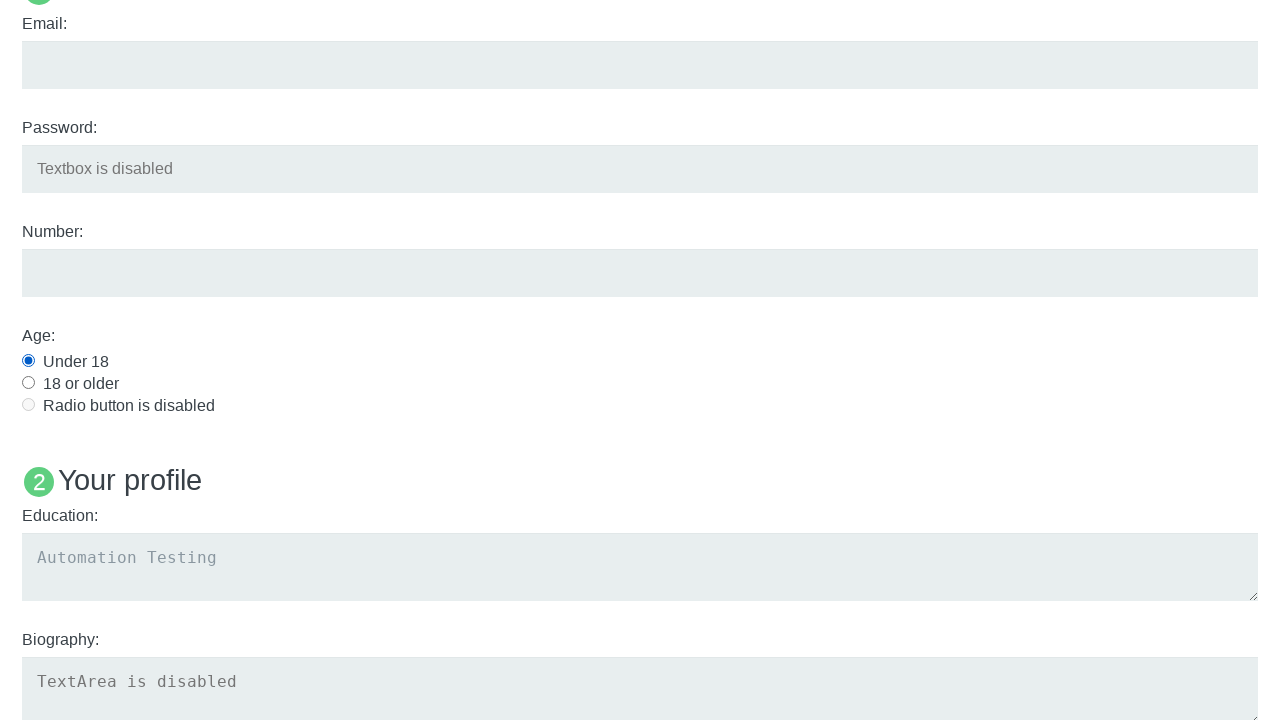